Tests submitting a product review by navigating to a product page, clicking on the Reviews tab, selecting a 5-star rating, and filling out the review form with name, email, and comment fields.

Starting URL: https://practice.automationtesting.in/

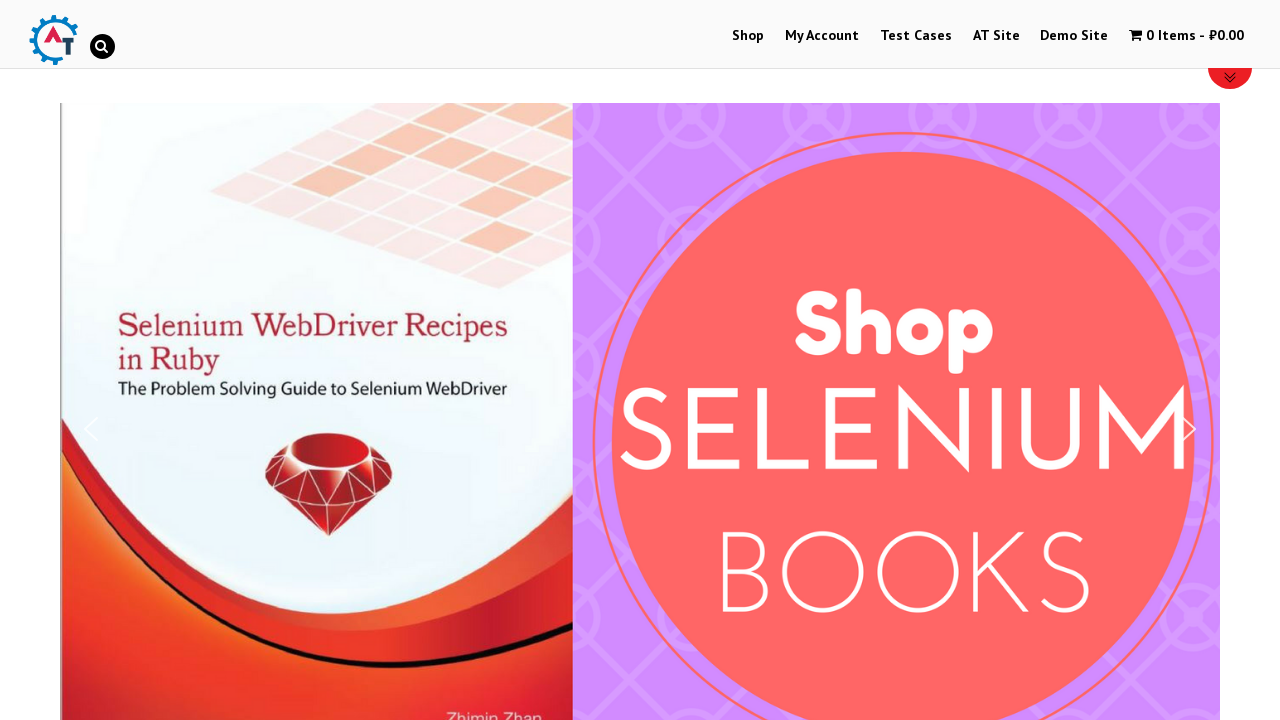

Scrolled down 600px to view products
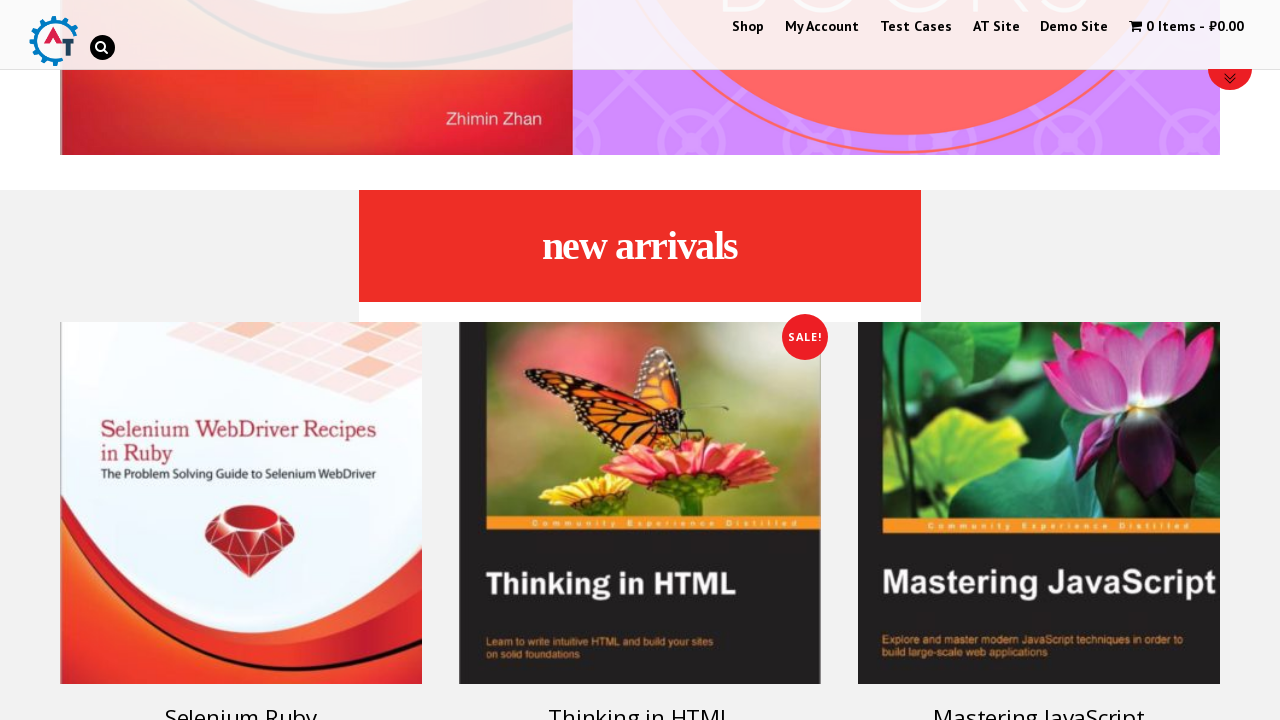

Clicked on Selenium Ruby product at (241, 458) on .post-160 .woocommerce-LoopProduct-link
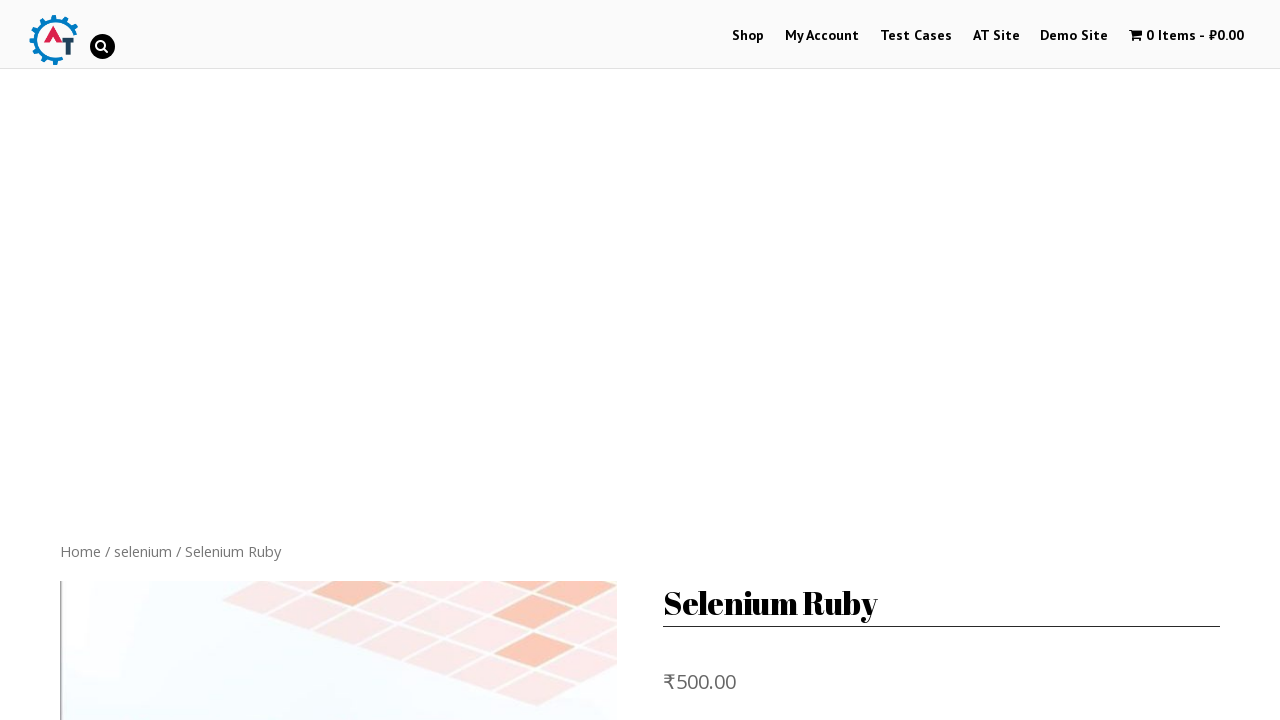

Reviews tab appeared on product page
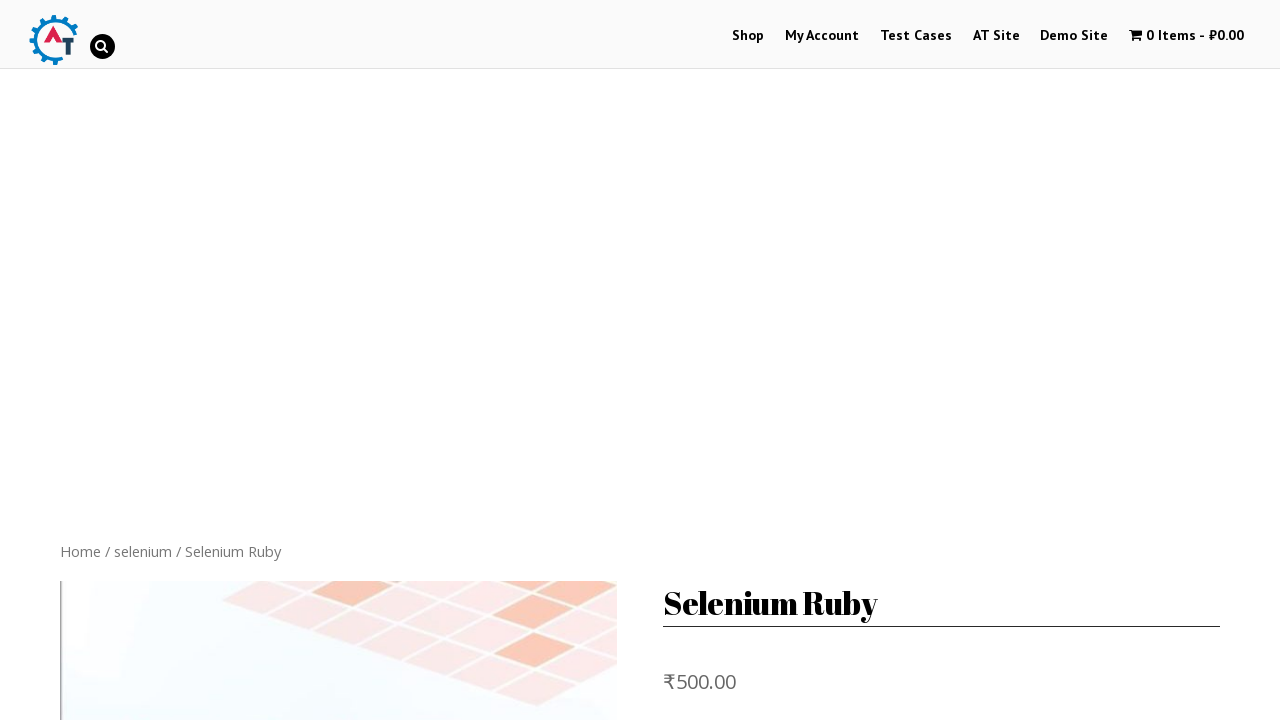

Clicked on Reviews tab at (309, 360) on .reviews_tab
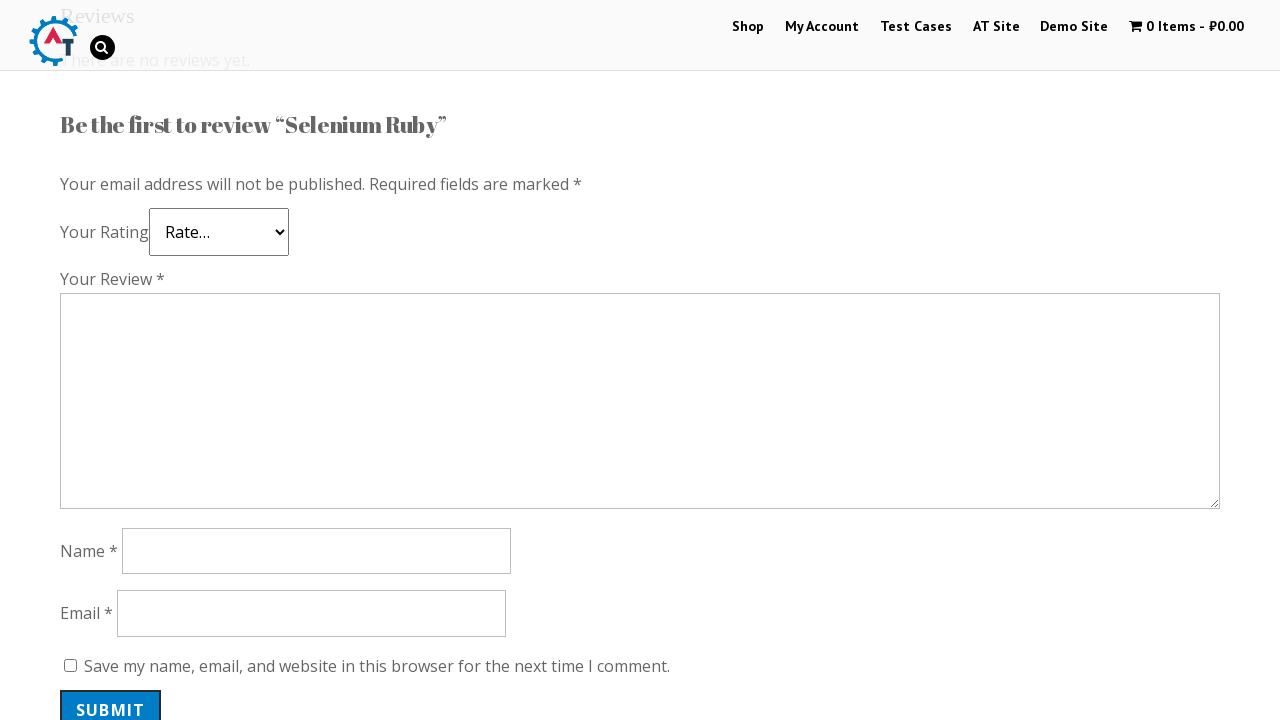

5-star rating option loaded
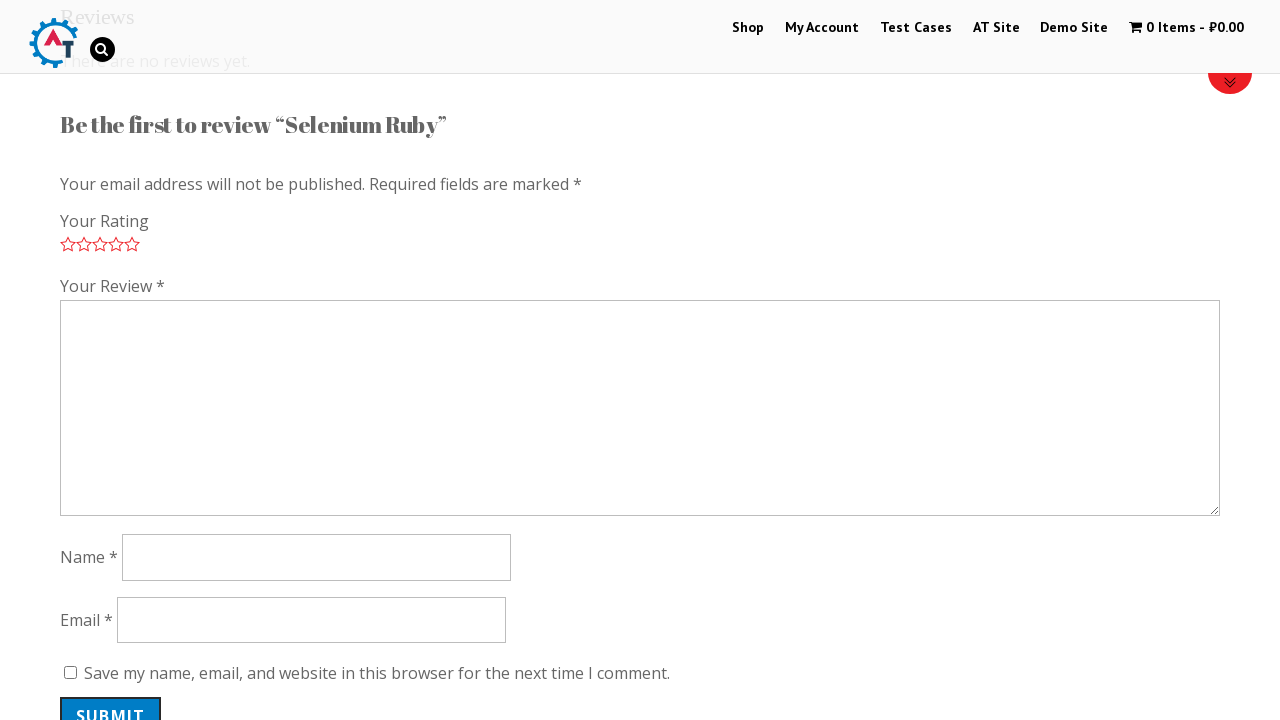

Selected 5-star rating at (132, 244) on .star-5
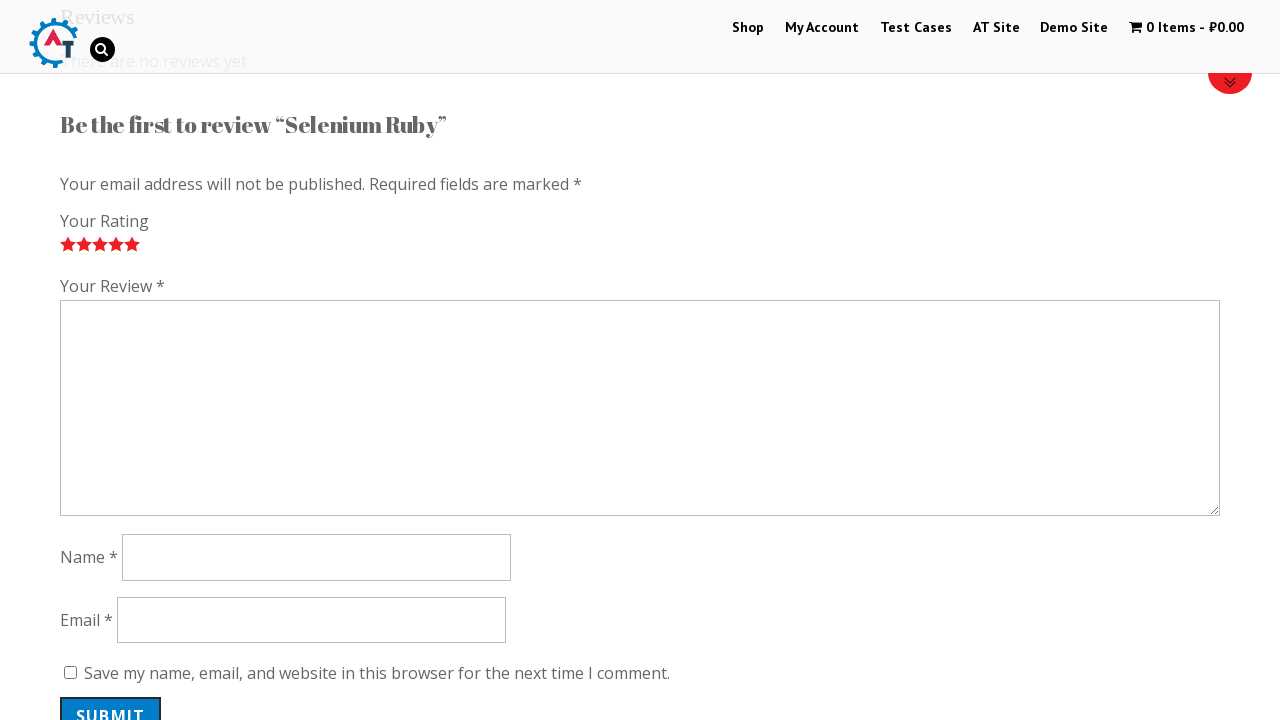

Filled review comment with 'Nice book' on #comment
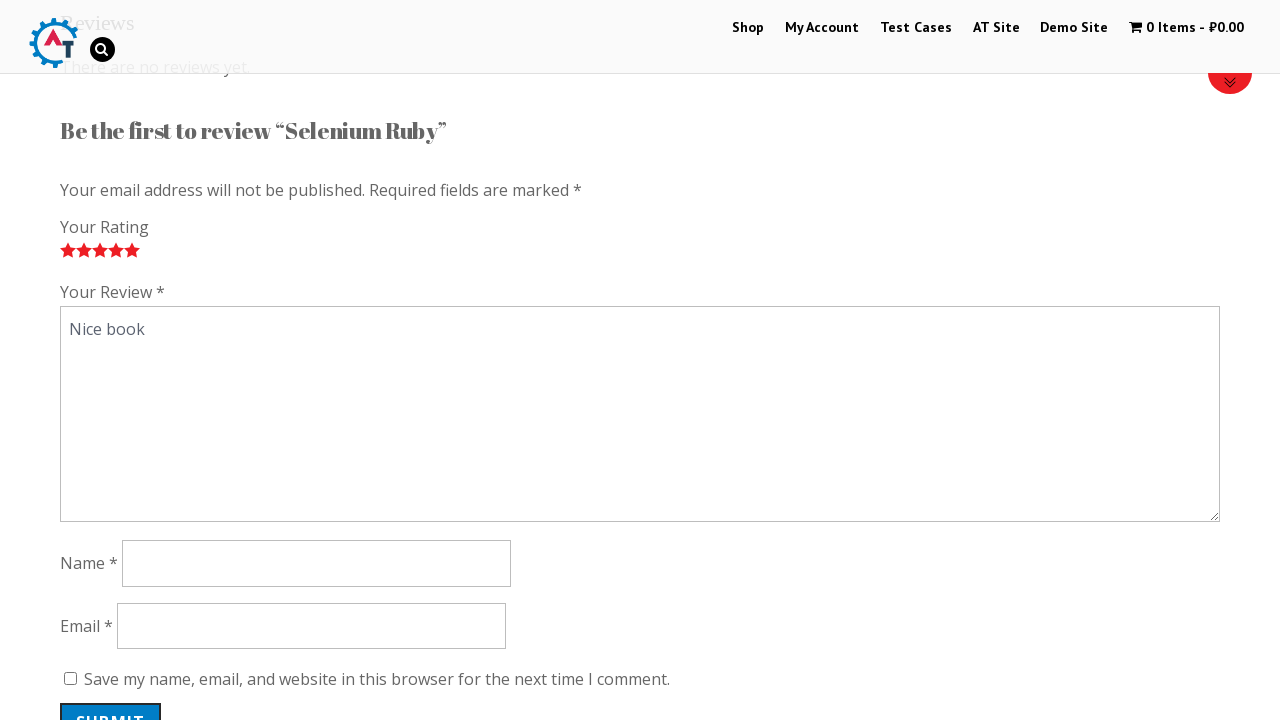

Filled author name with 'Marcus' on #author
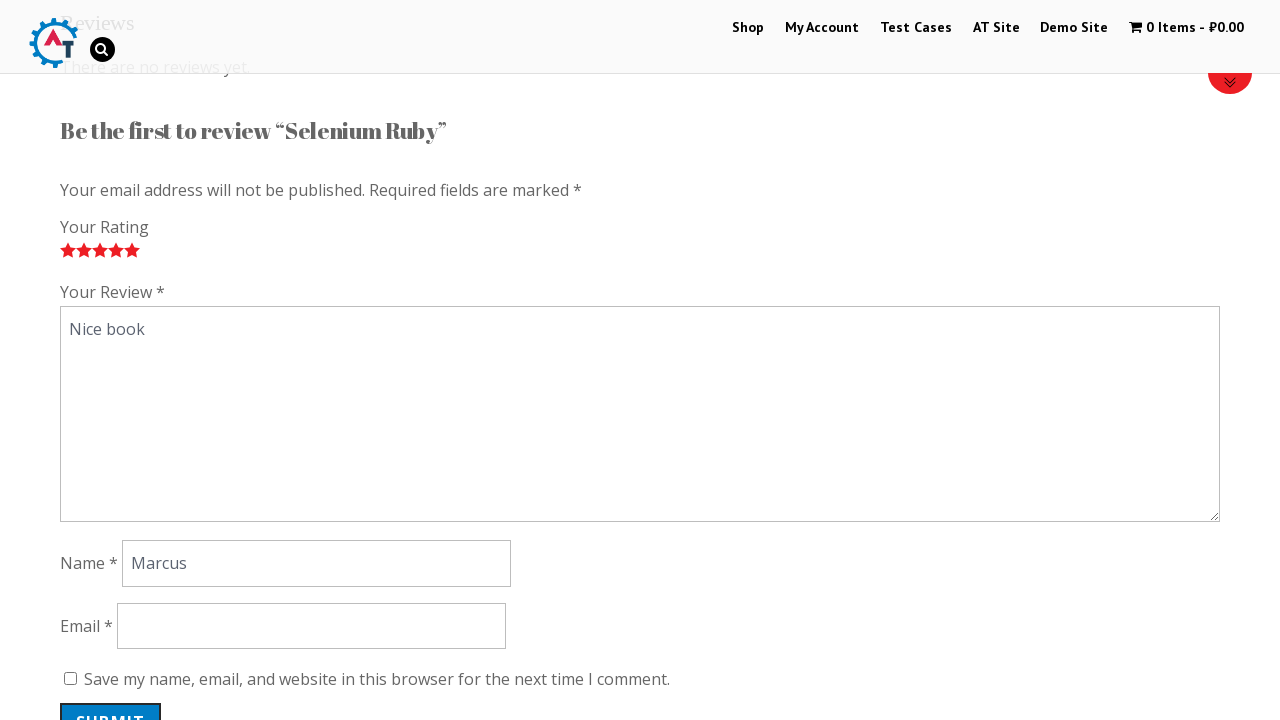

Filled email address with 'marcus.chen@example.com' on #email
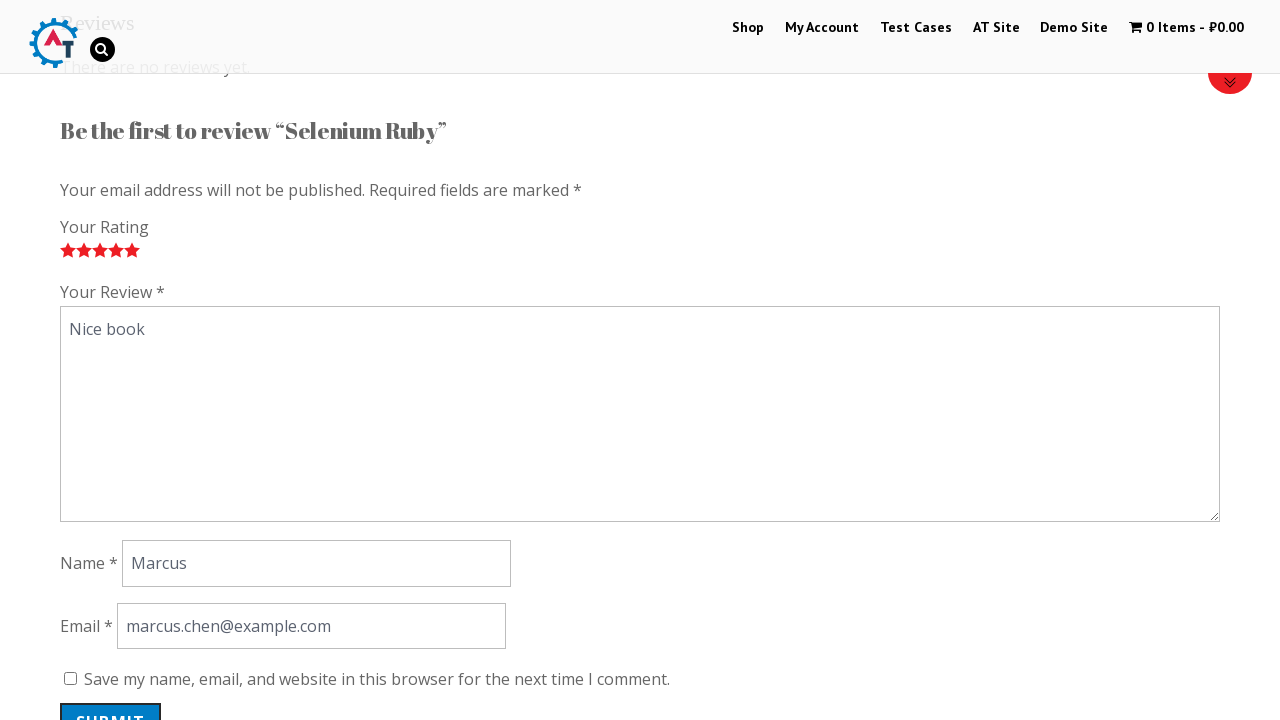

Clicked submit button to post review at (111, 700) on #submit
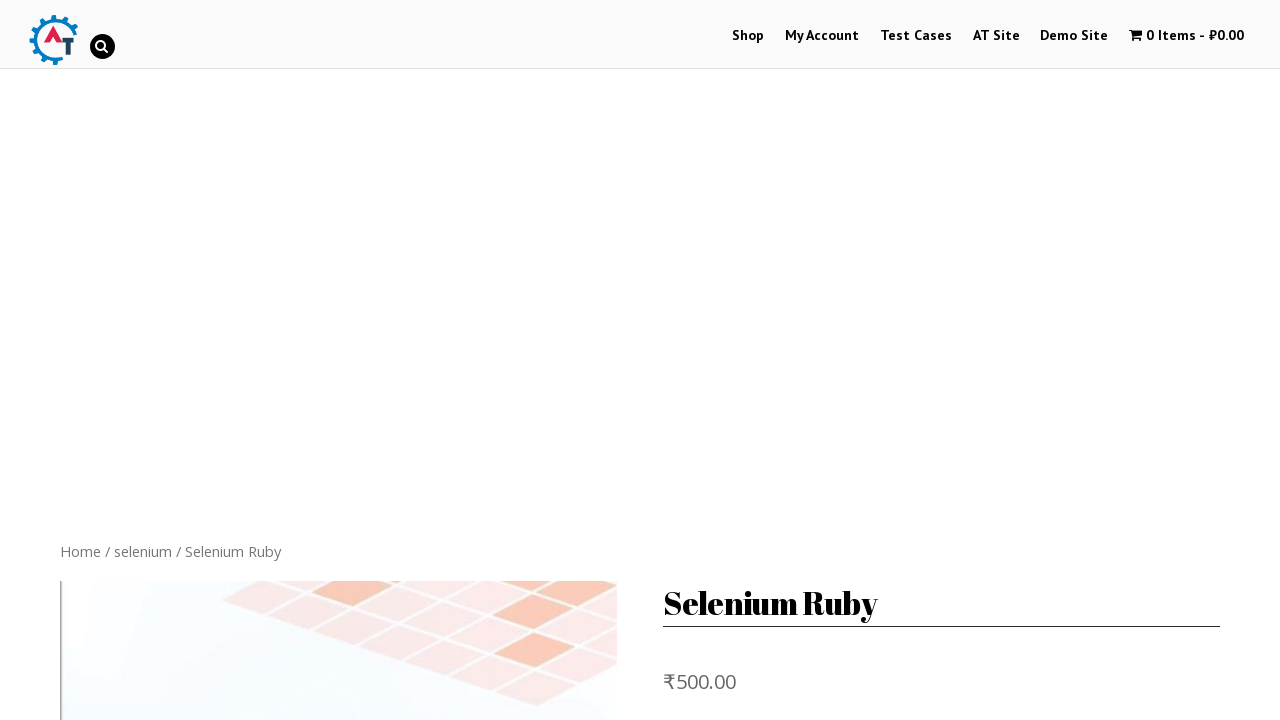

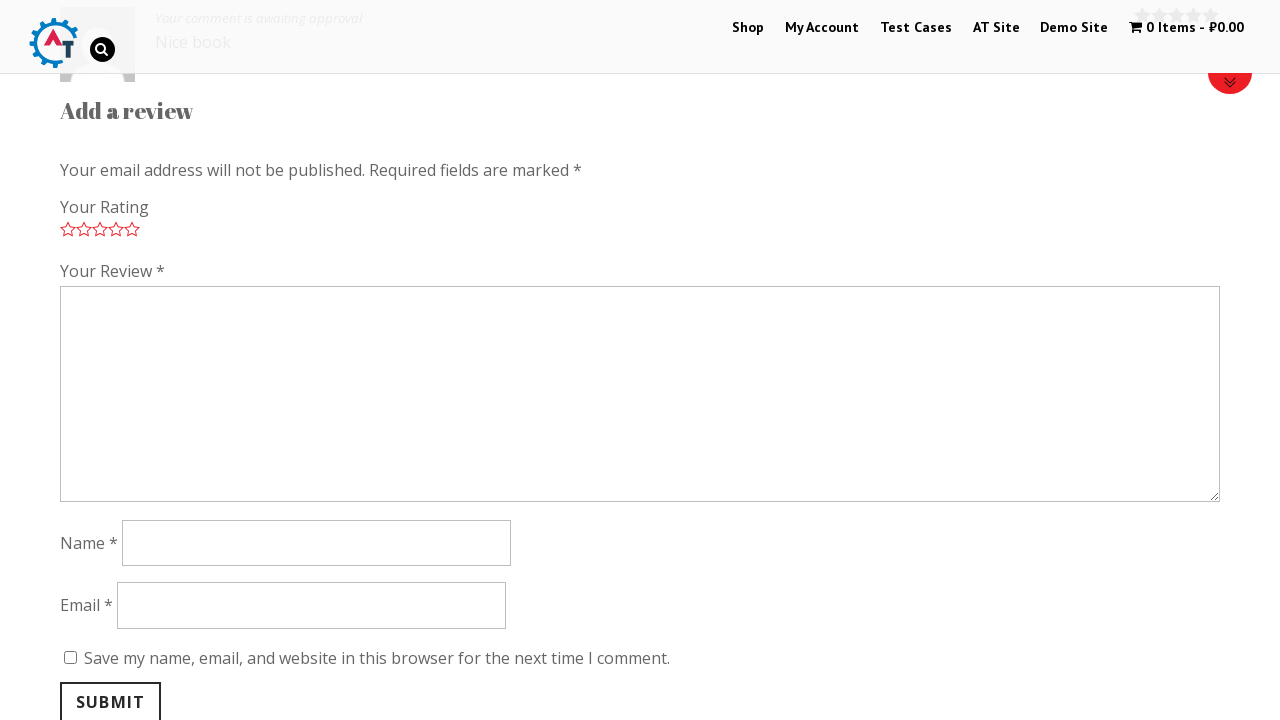